Tests nested mouse-over navigation through Courses > Data Warehouse Training > MicroStrategy Training

Starting URL: http://greenstech.in/selenium-course-content.html

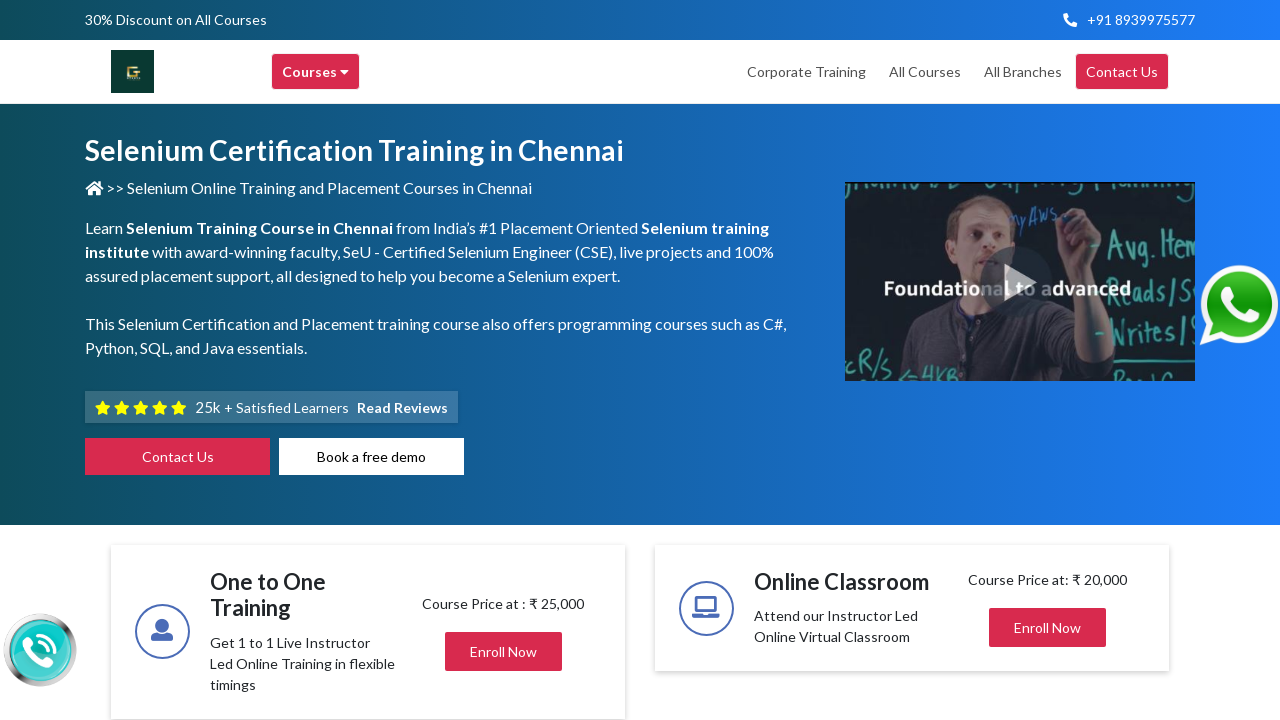

Hovered over 'Courses' menu at (316, 72) on xpath=//div[contains(text(), 'Courses')]
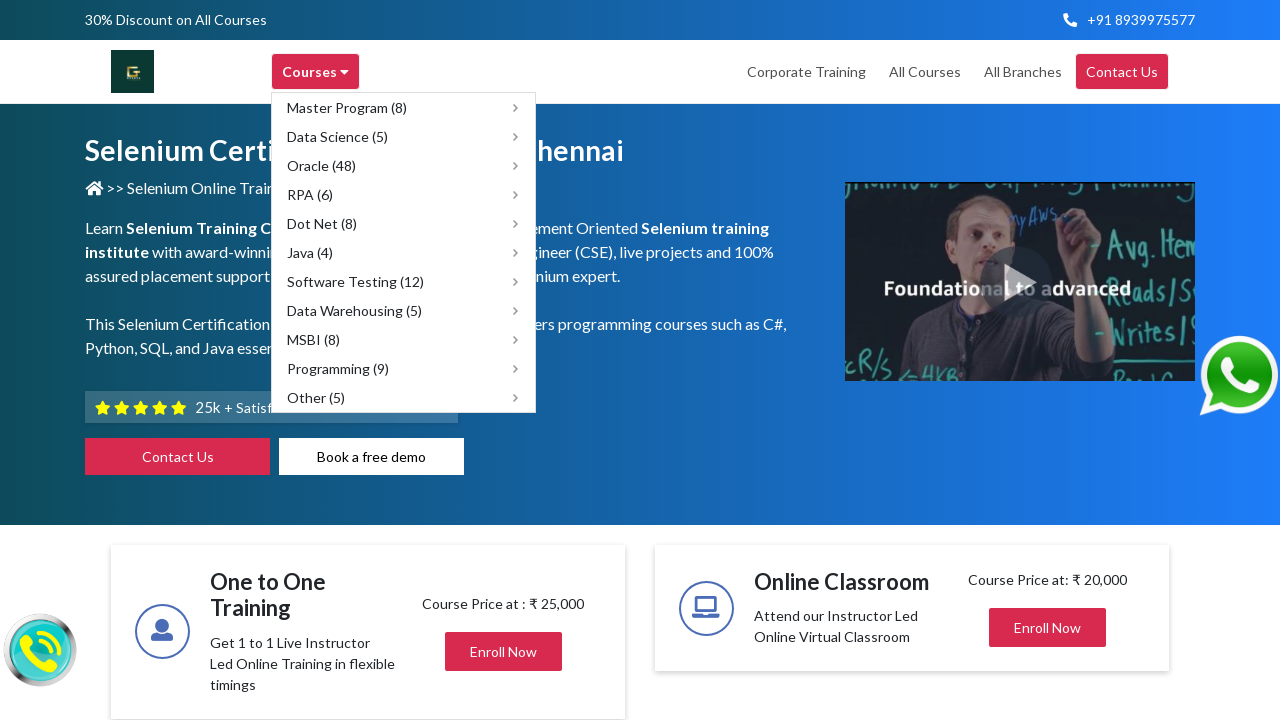

Waited 1000ms for submenu to appear
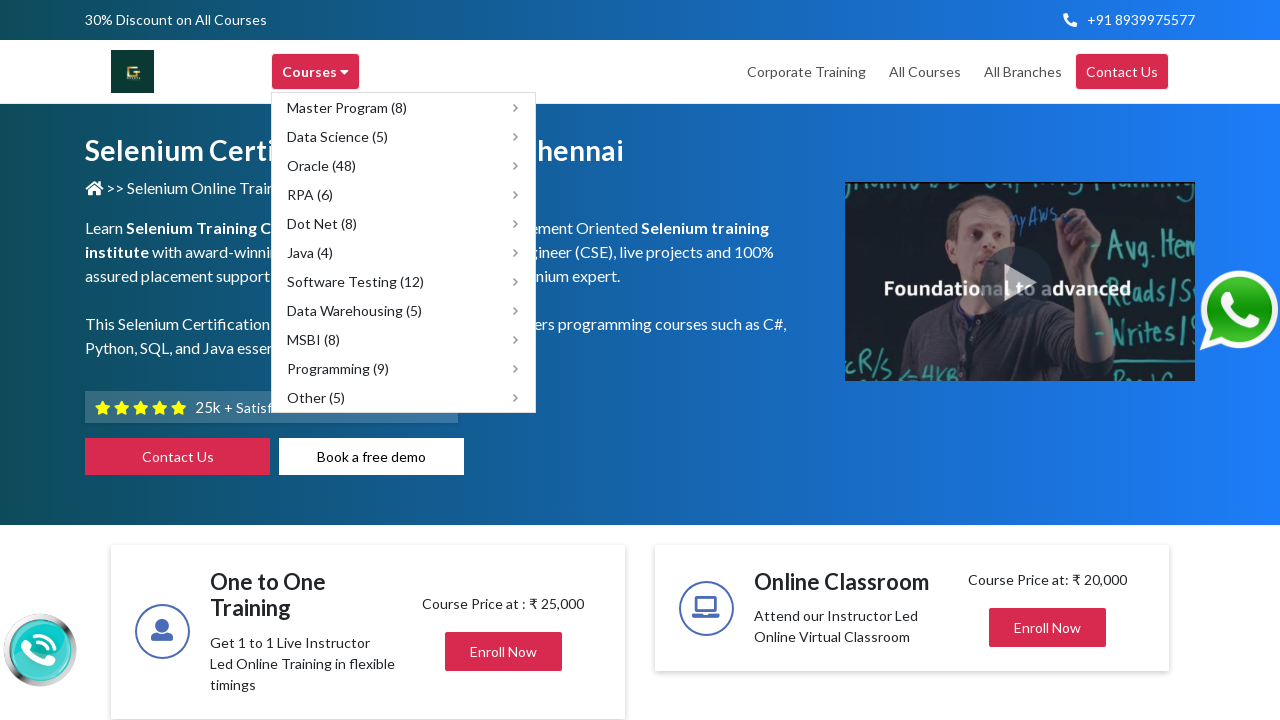

Hovered over 'Data Warehousing (5)' submenu item at (354, 310) on xpath=//span[text()='Data Warehousing (5)']
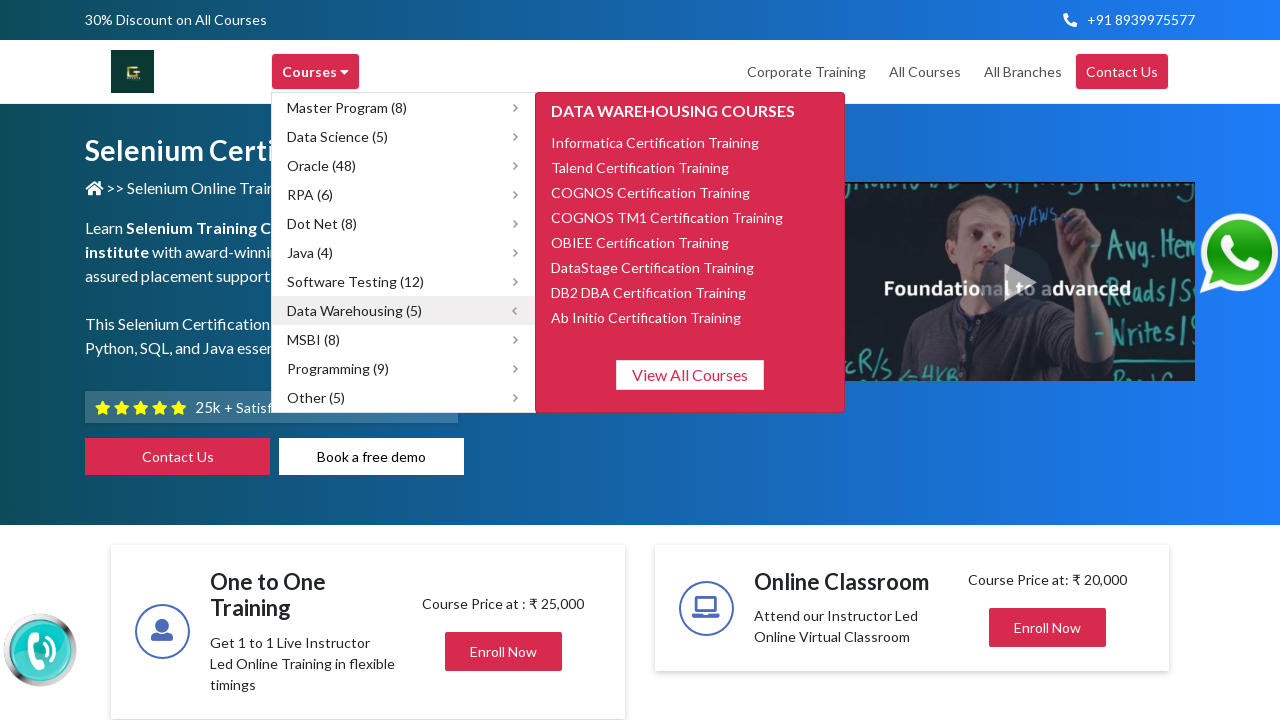

Waited 1000ms for nested submenu to appear
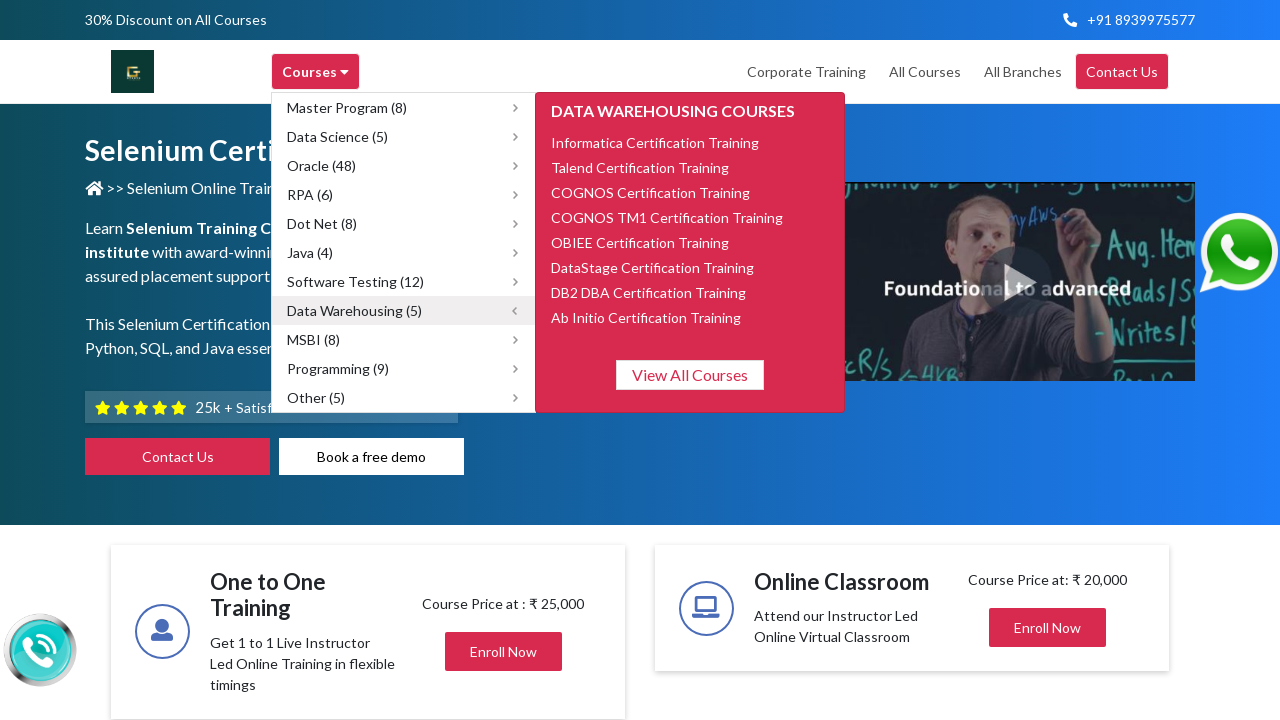

Clicked on 'COGNOS TM1 Certification Training' option at (667, 217) on xpath=//span[text()='COGNOS TM1 Certification Training']
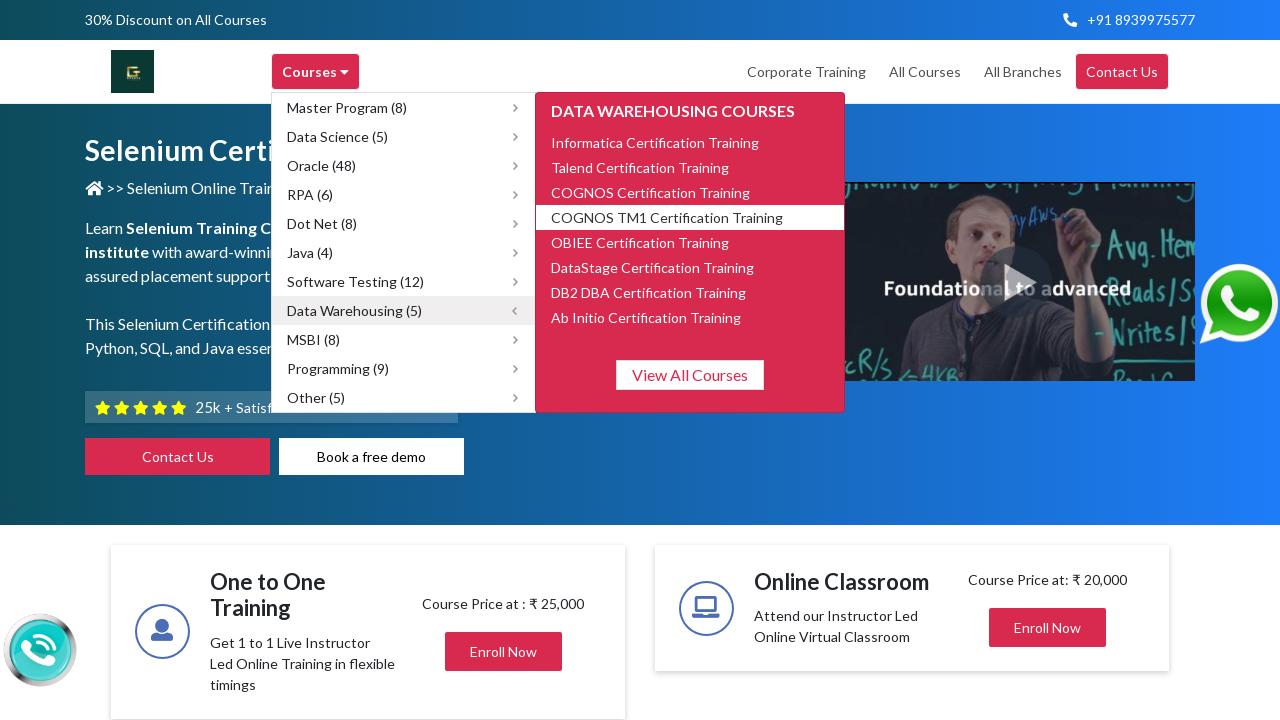

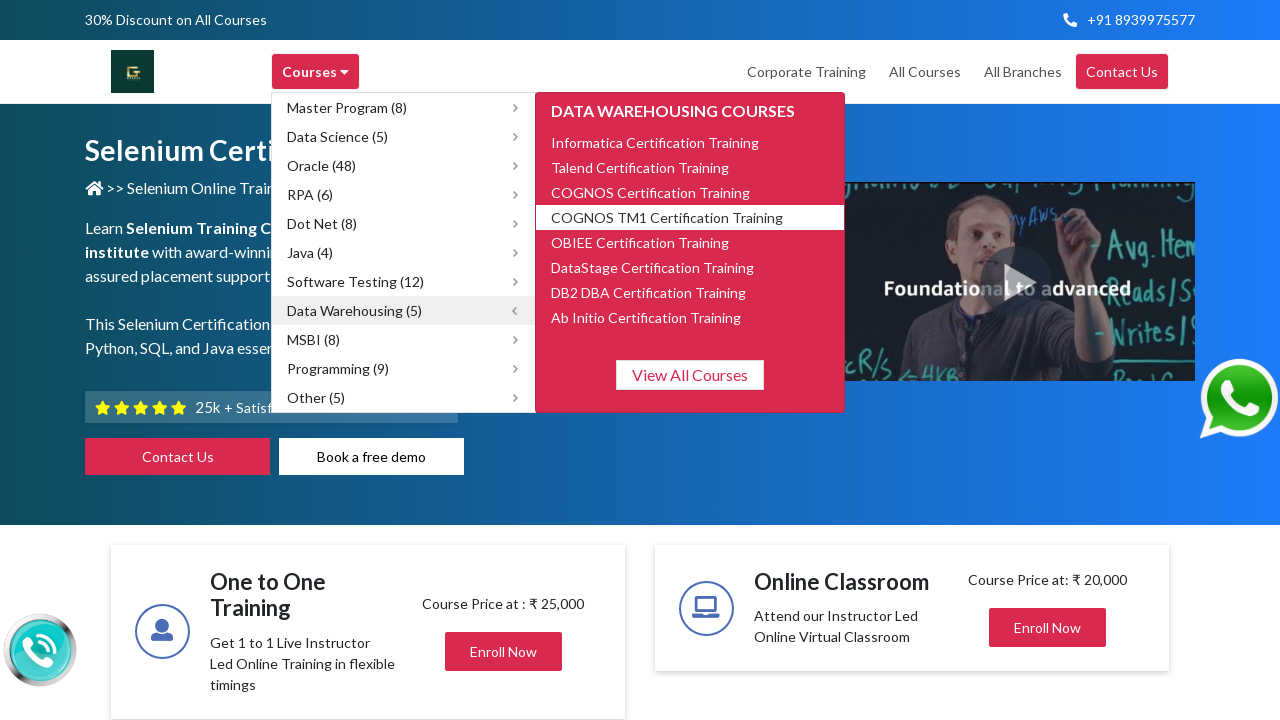